Tests that form fields properly bind values when filled with text.

Starting URL: https://skojarzenia.netlify.app/kontakt

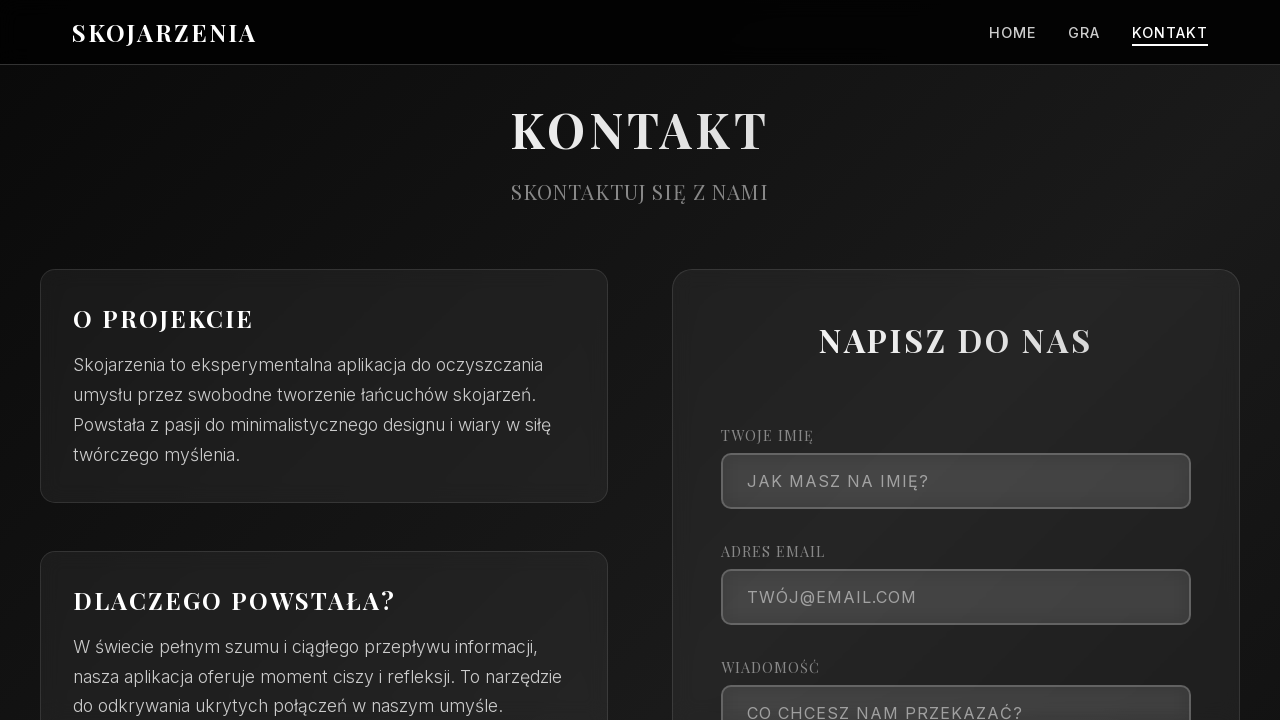

Filled name field with 'Dynamic Test' on .contact-form input[name="name"]
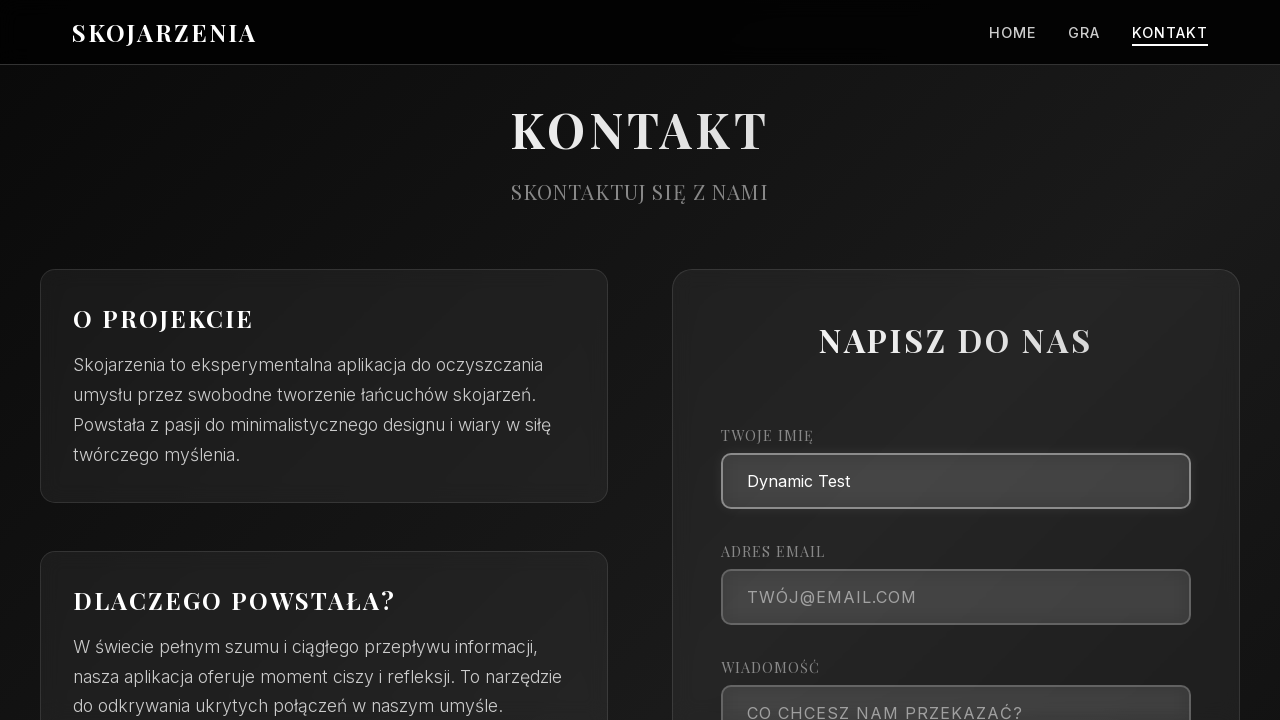

Filled email field with 'dynamic@test.com' on .contact-form input[name="email"]
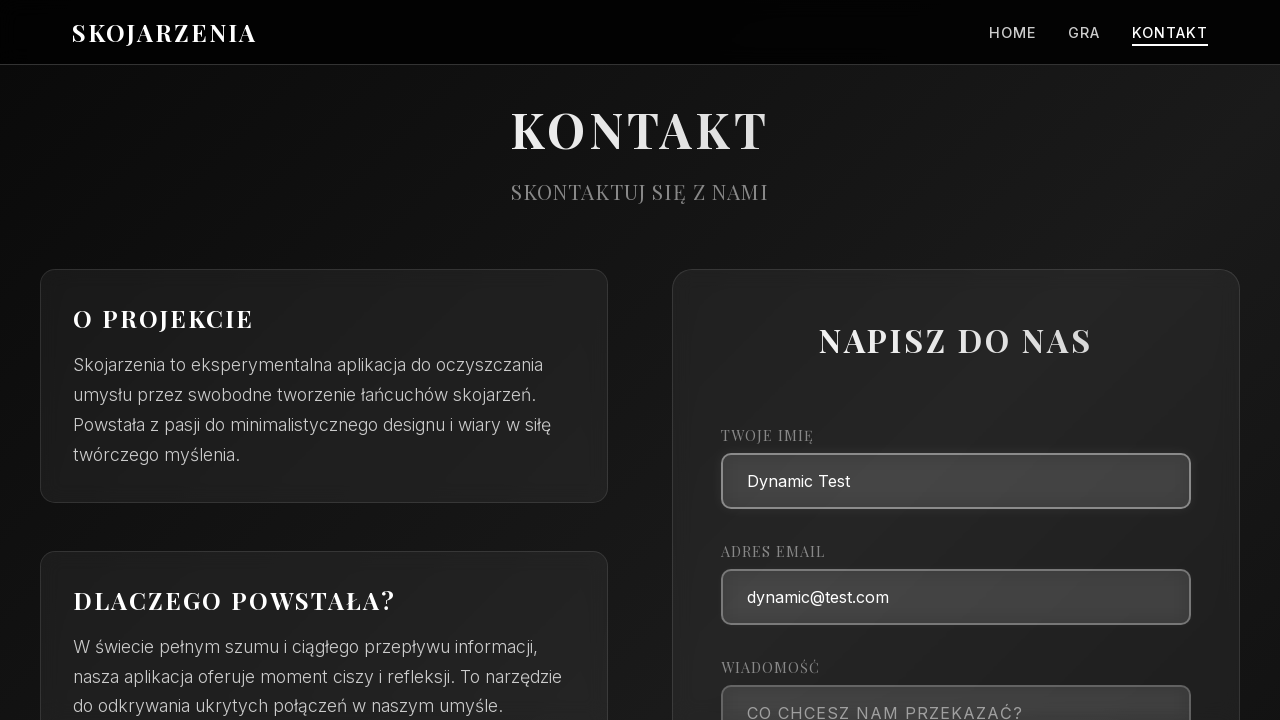

Filled message field with 'Testing dynamic binding' on .contact-form textarea[name="message"]
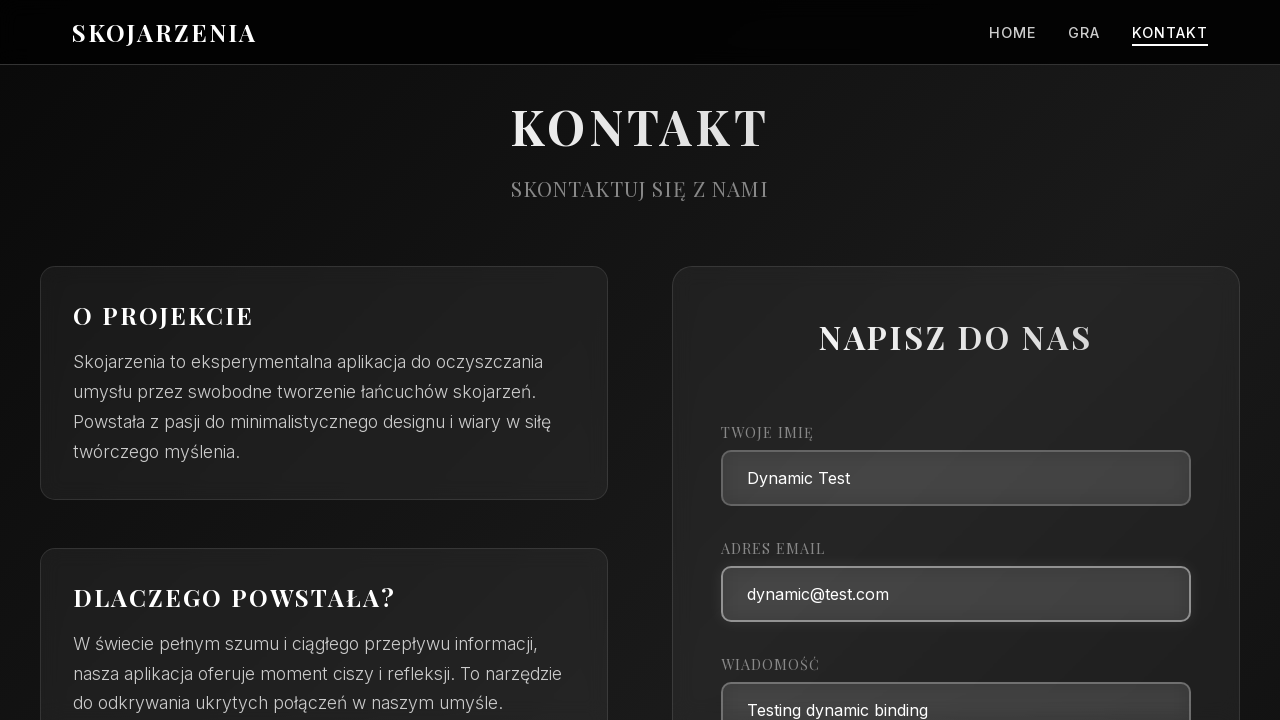

Verified name field value is 'Dynamic Test'
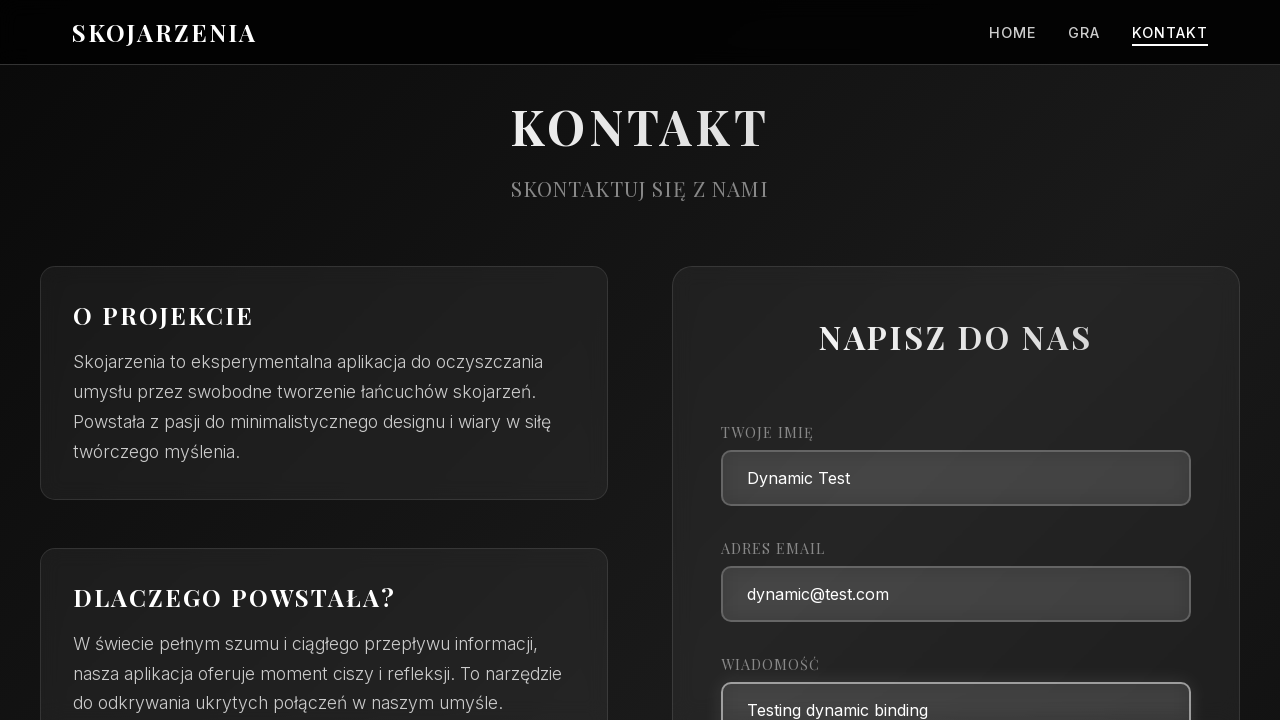

Verified email field value is 'dynamic@test.com'
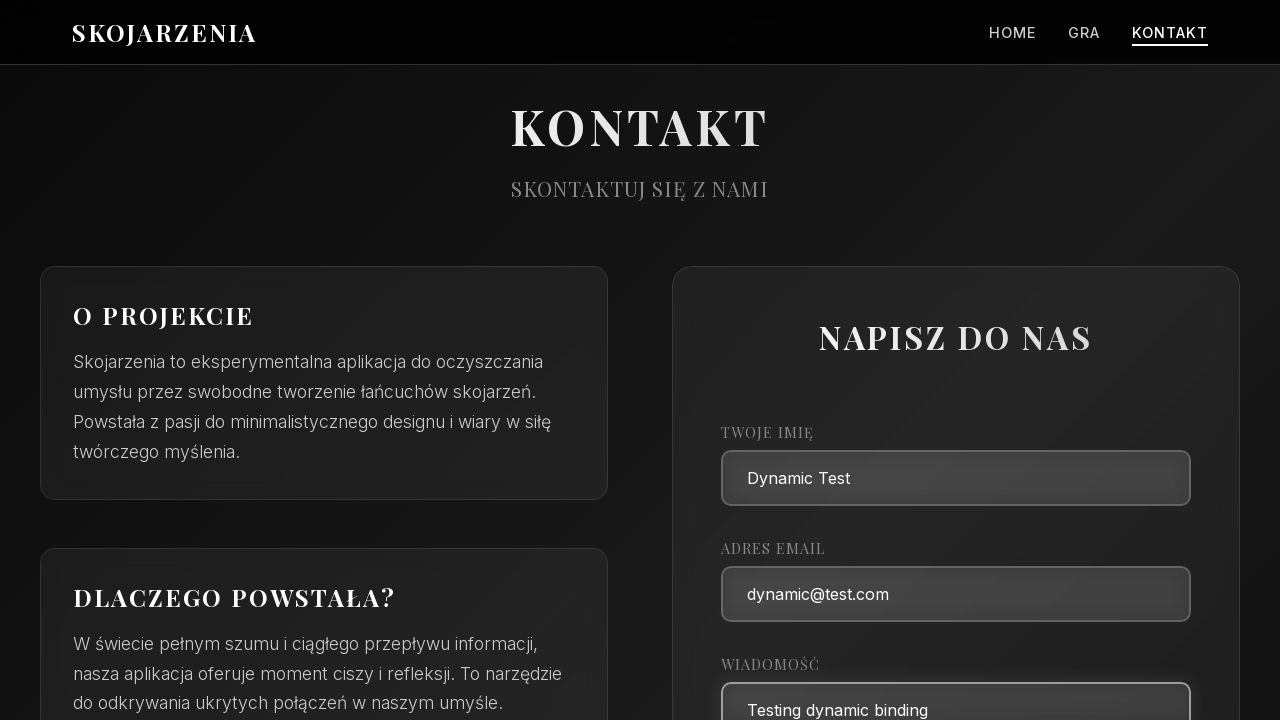

Verified message field value is 'Testing dynamic binding'
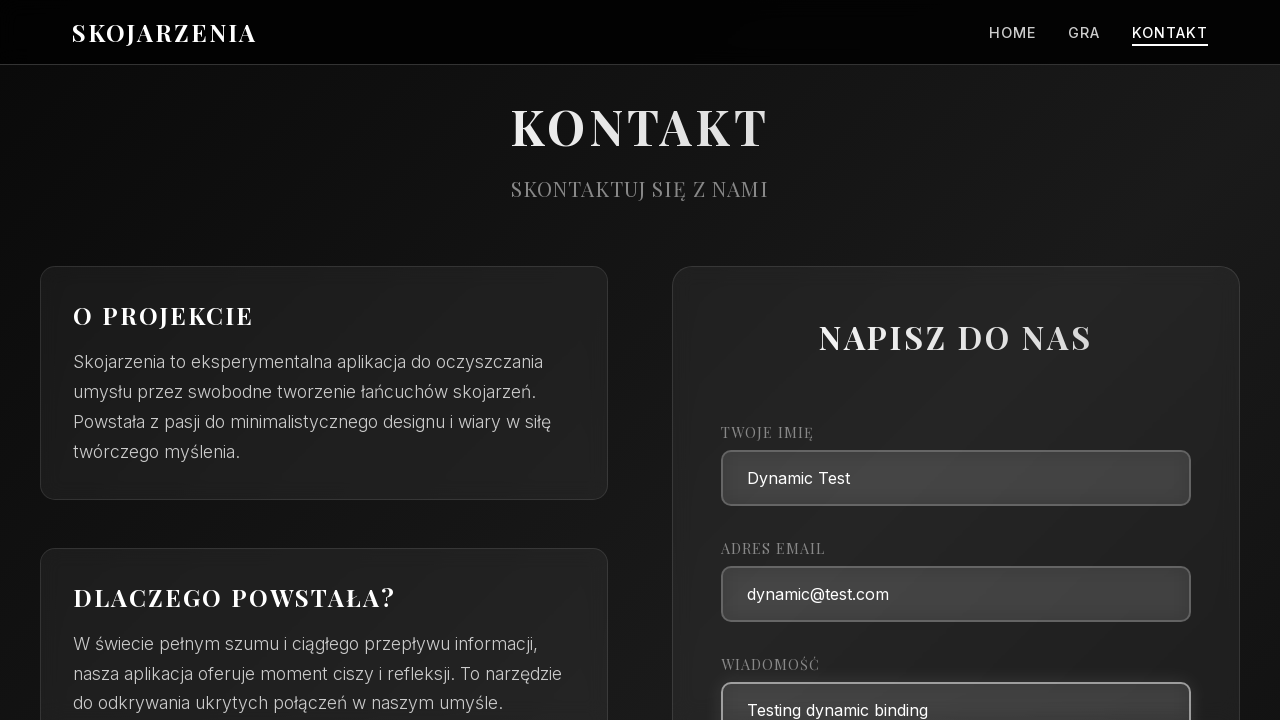

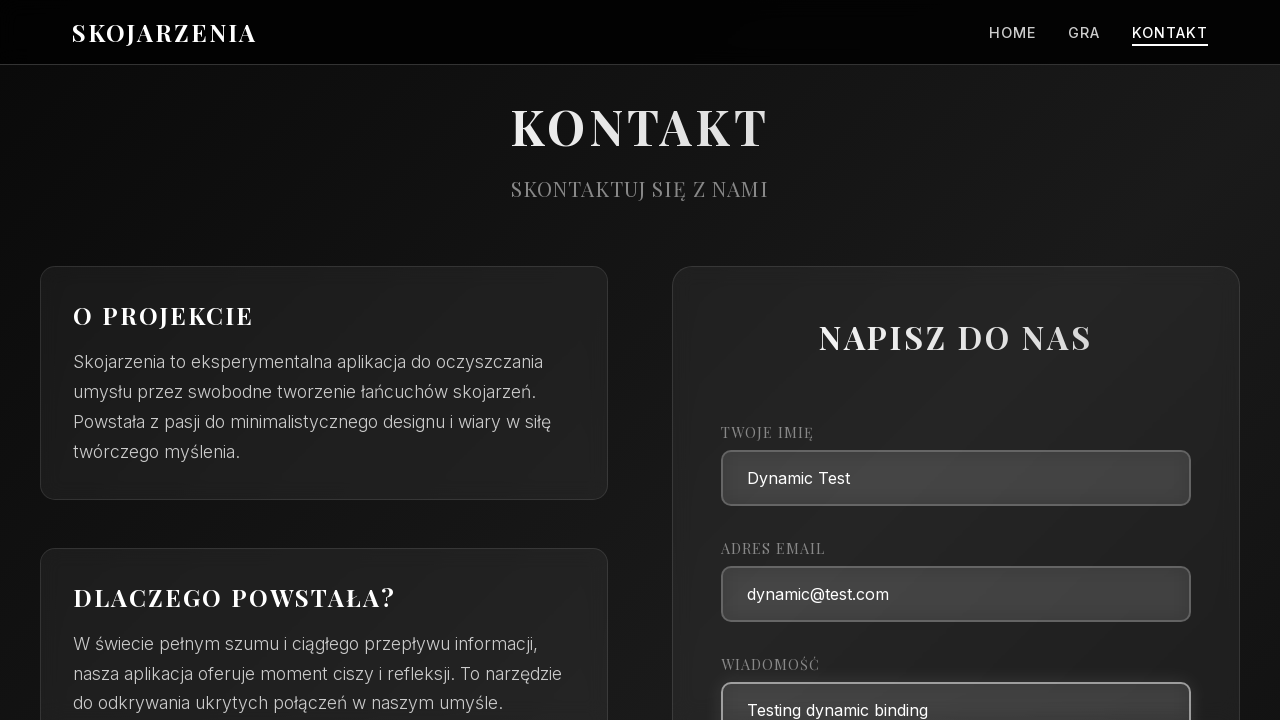